Tests alert popup handling by triggering an alert and accepting it

Starting URL: https://demoqa.com/alerts

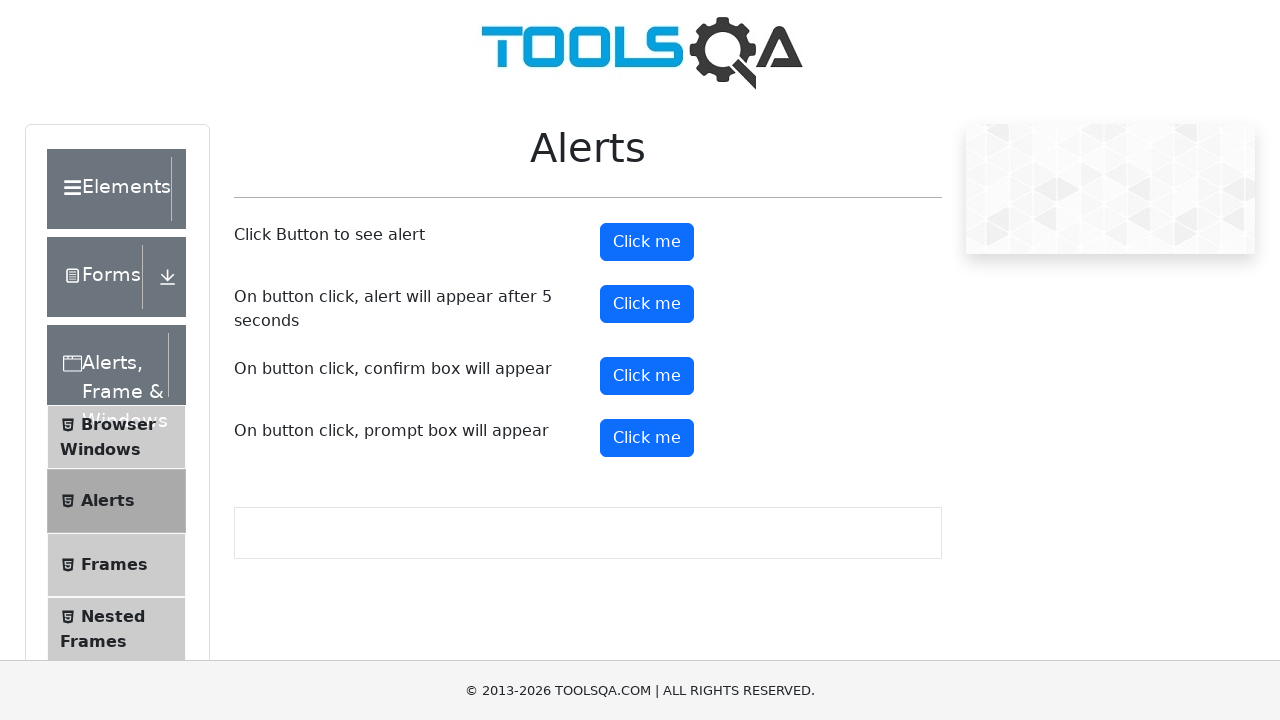

Clicked alert button to trigger alert popup at (647, 242) on #alertButton
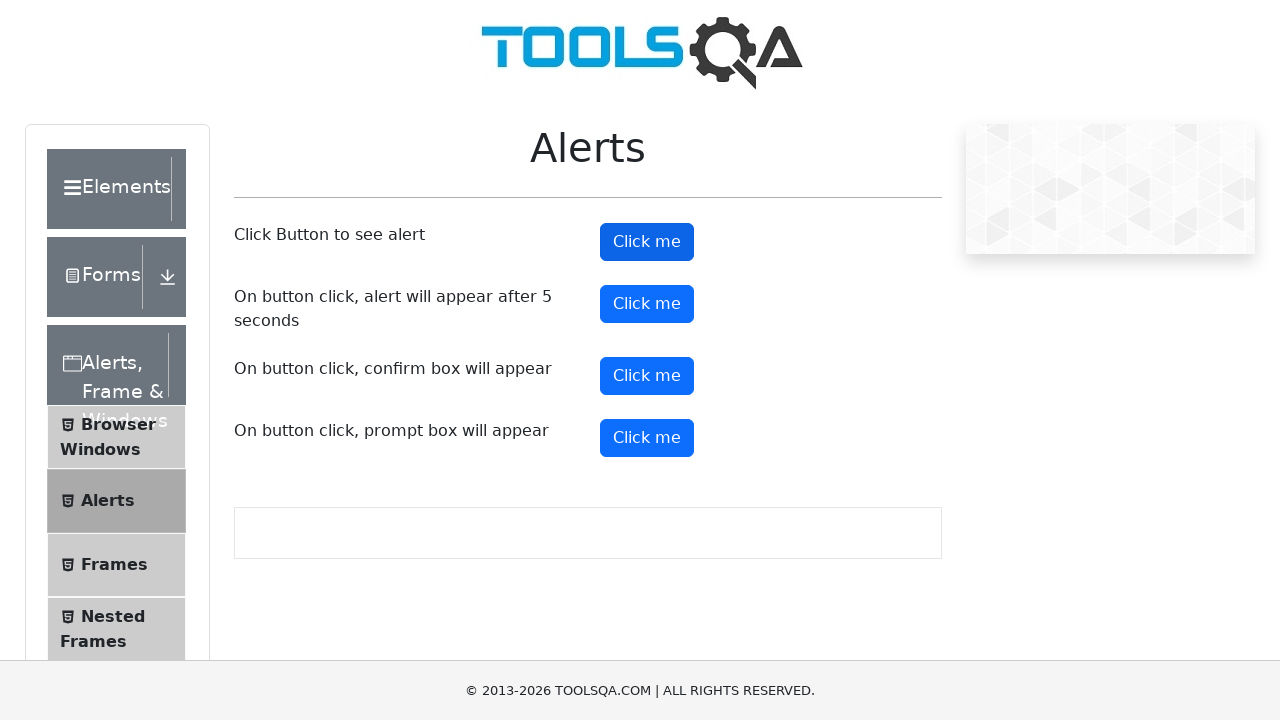

Set up dialog handler to accept alerts
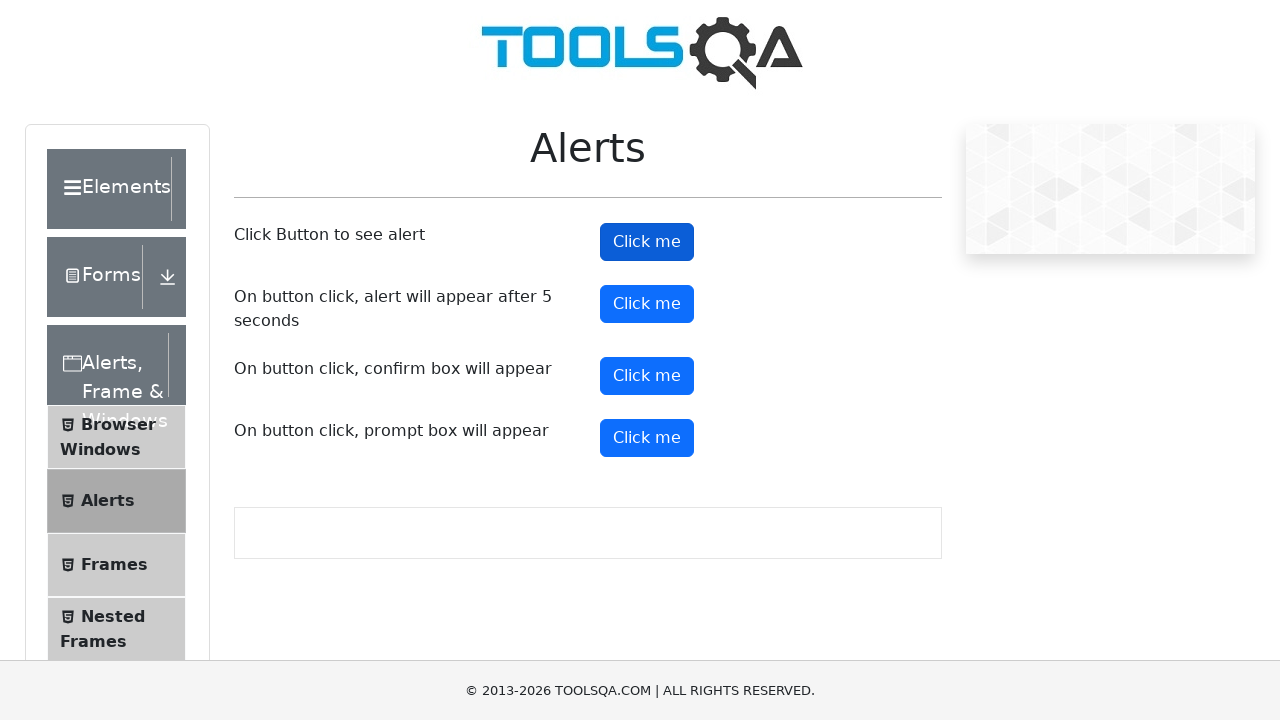

Clicked alert button and captured dialog event at (647, 242) on #alertButton
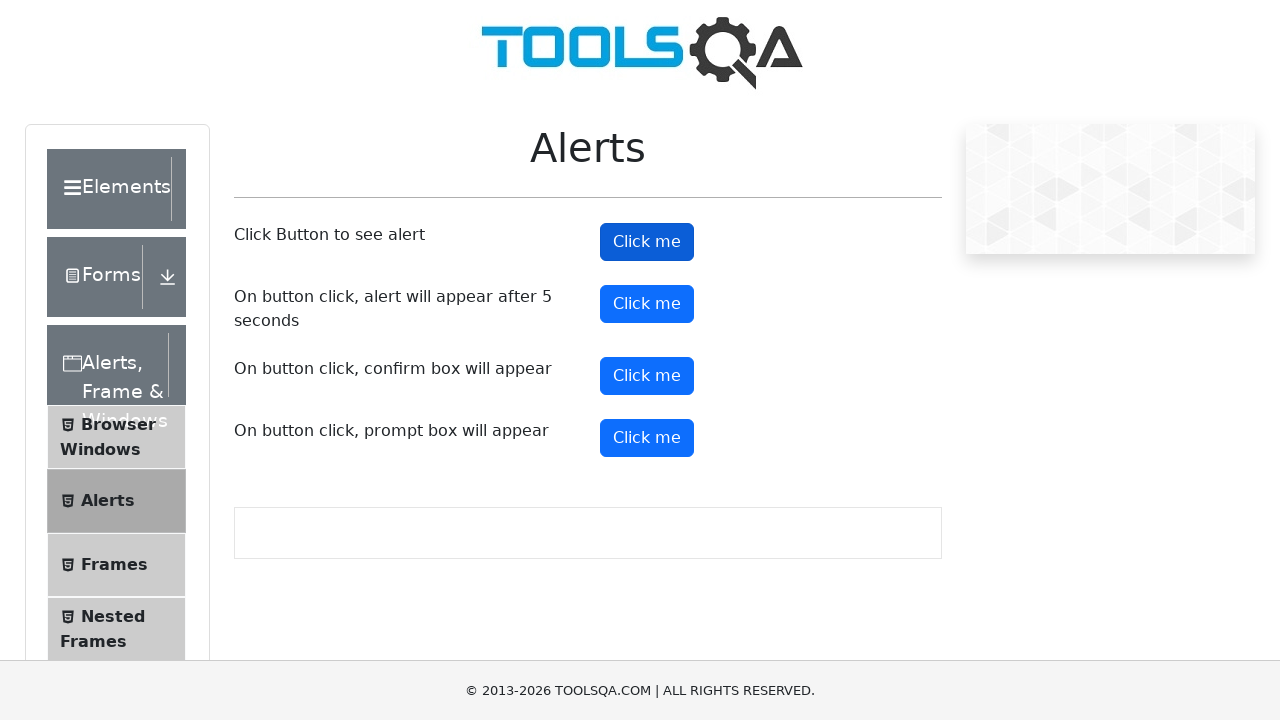

Captured alert text: You clicked a button
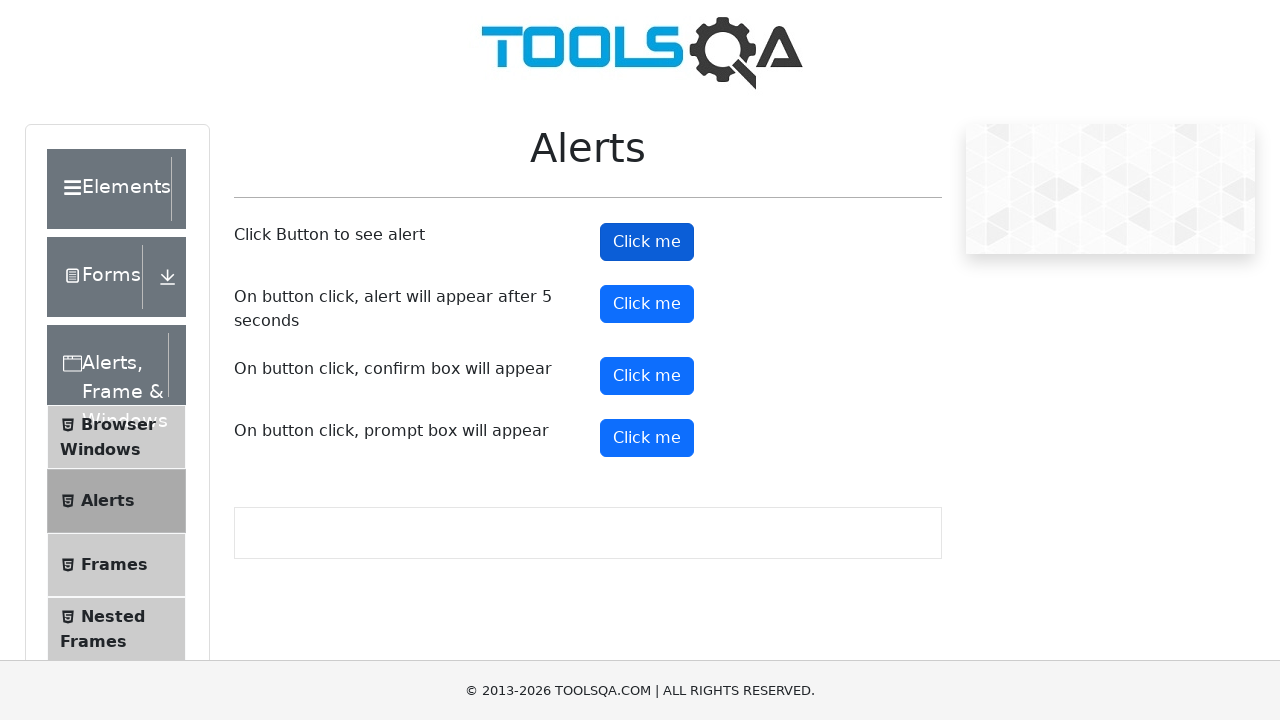

Printed alert message to console
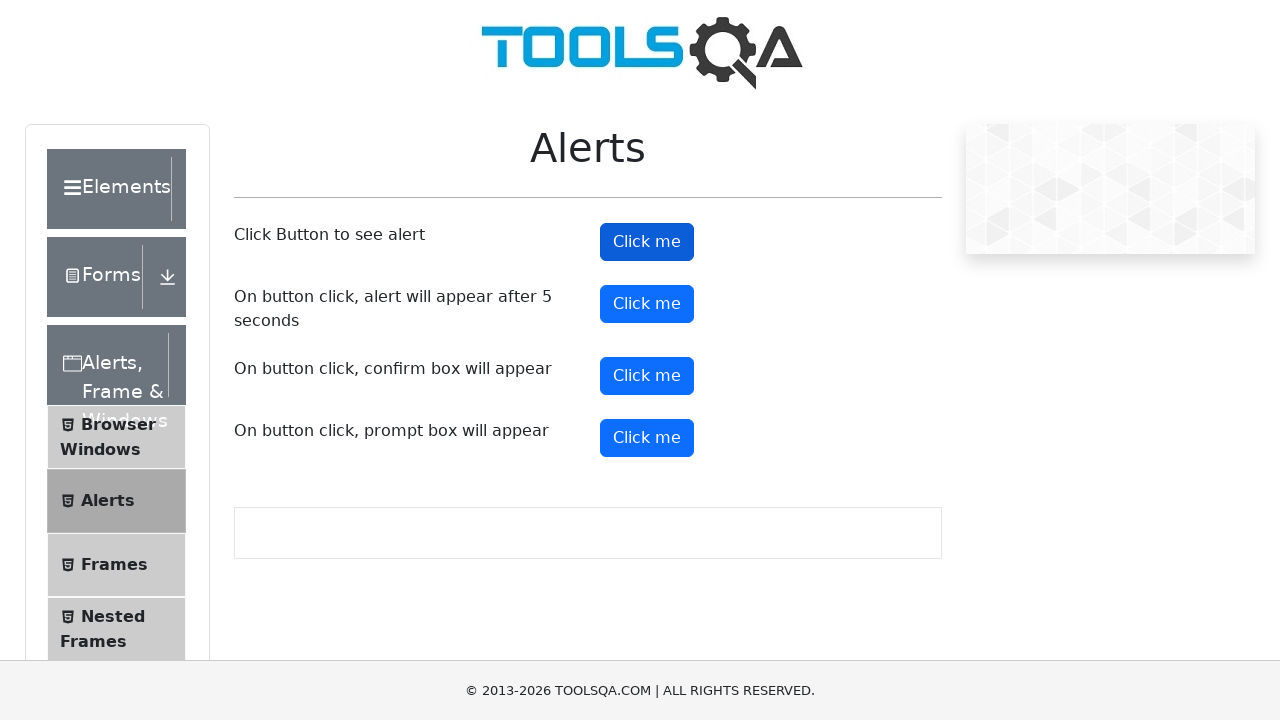

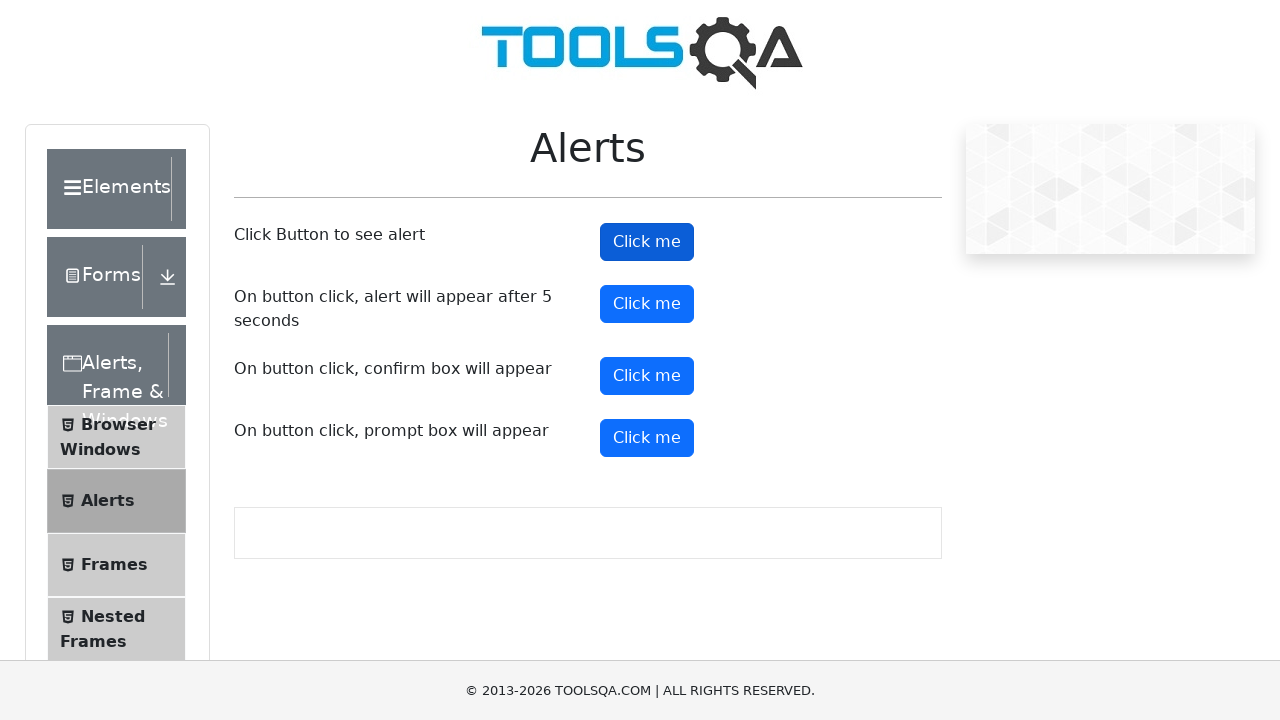